Tests adding a product to cart and verifying cart contents including price calculations and subtotal

Starting URL: https://practice.automationtesting.in/

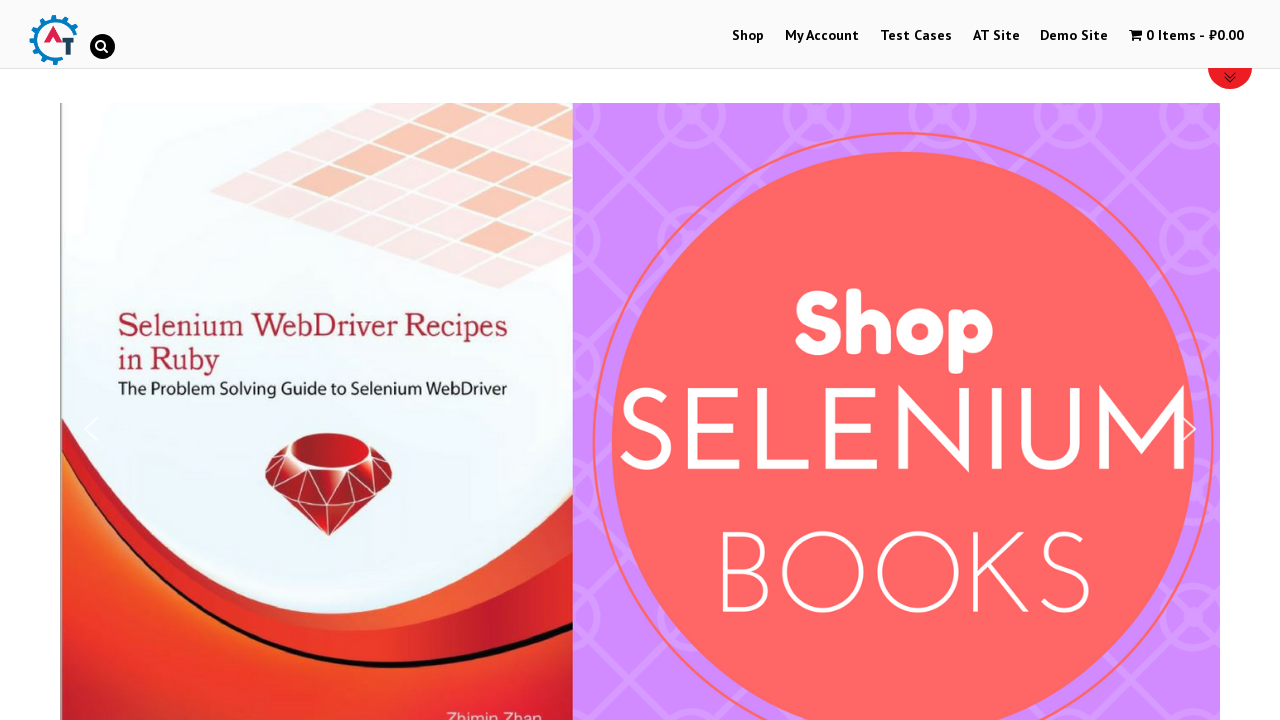

Clicked on shop menu item to navigate to shop page at (748, 36) on #menu-item-40
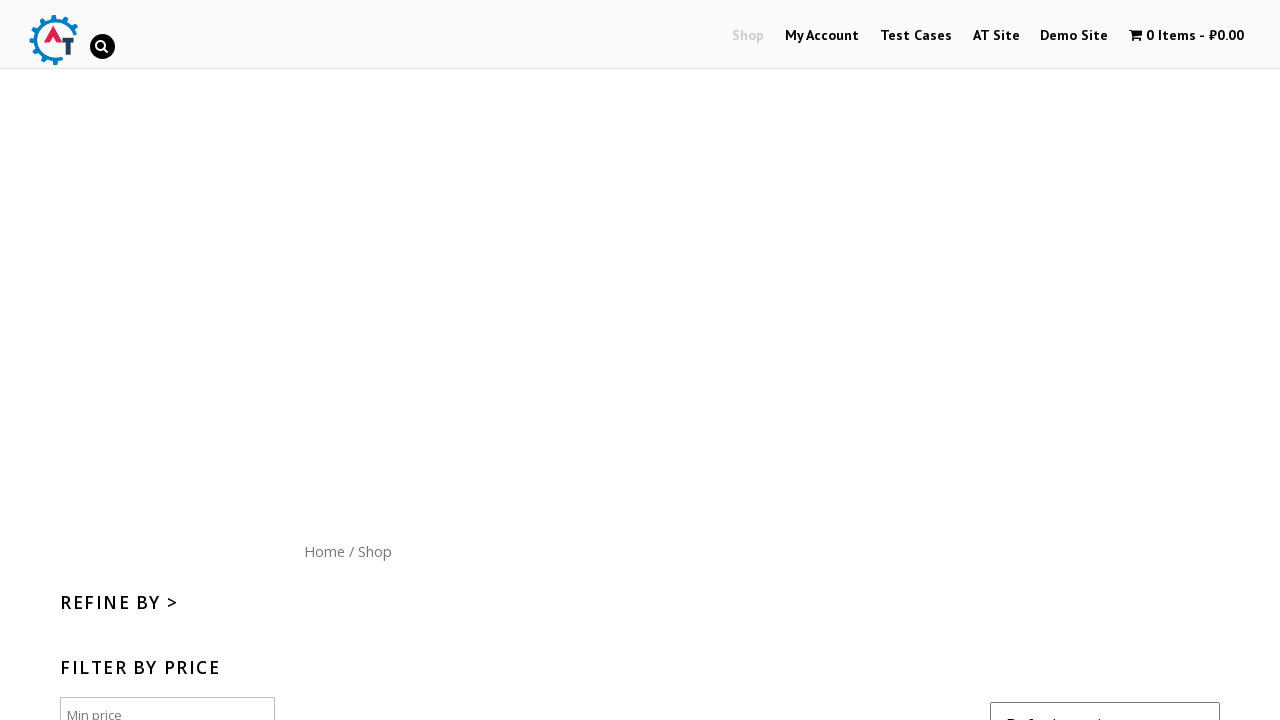

Clicked on product (post-182) to open product details at (1115, 361) on .post-182
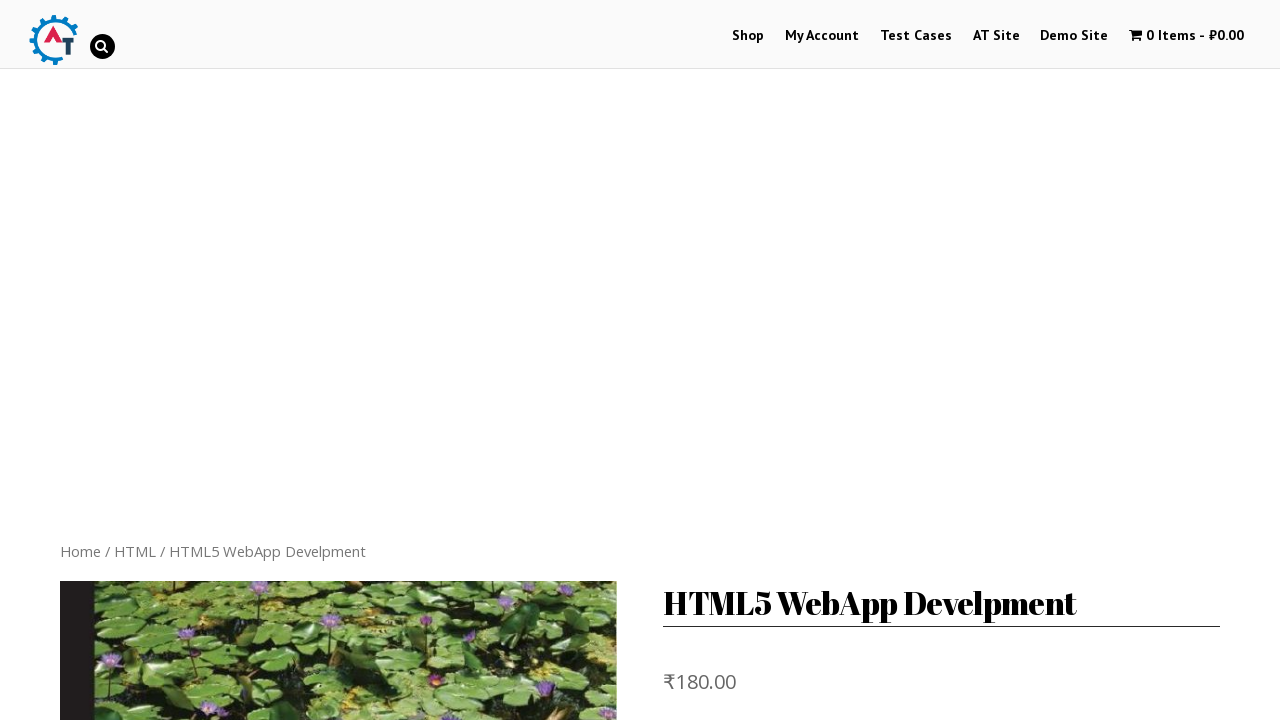

Clicked 'Add to cart' button to add product to cart at (812, 361) on .single_add_to_cart_button
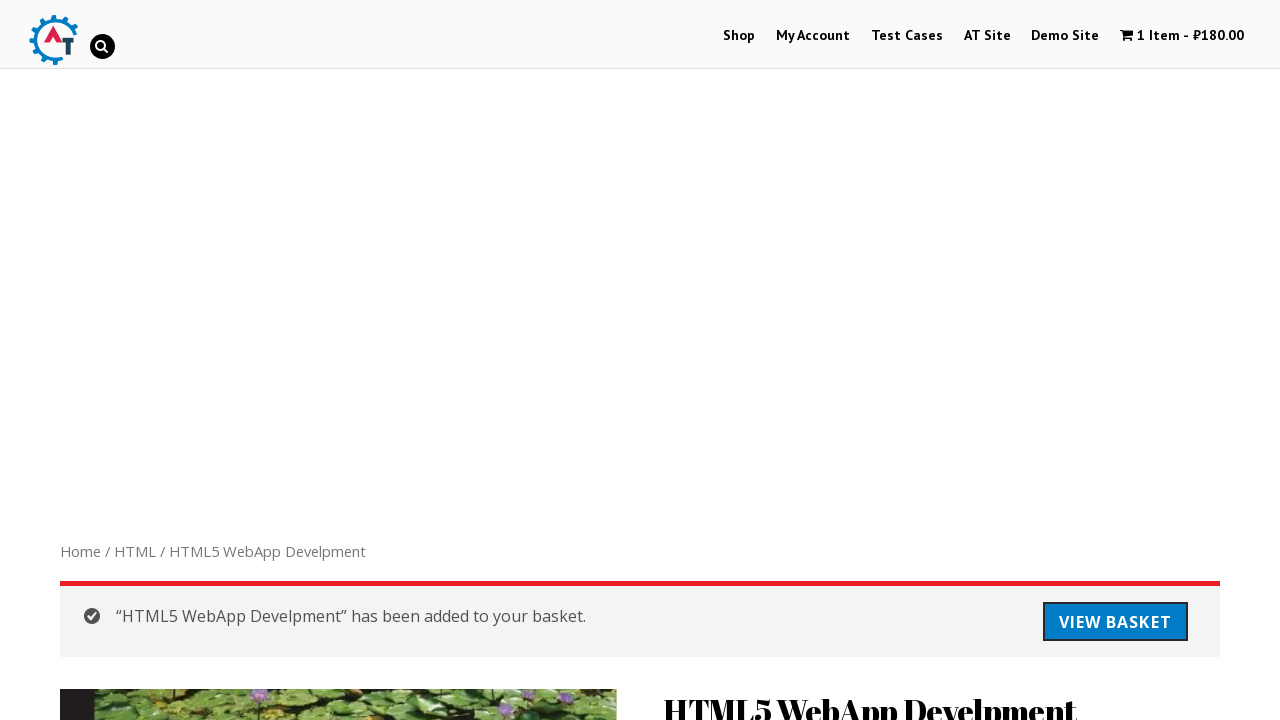

Clicked on cart menu to navigate to cart page at (1182, 36) on .wpmenucart-contents
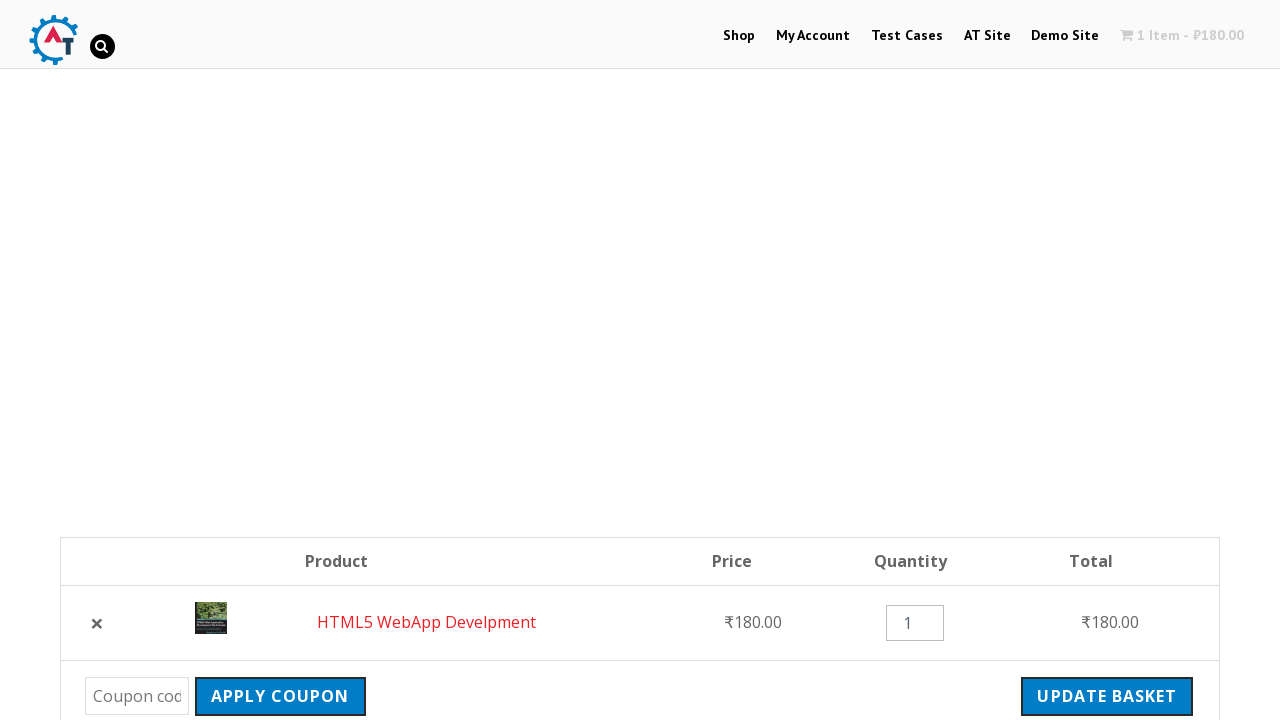

Cart subtotal price element loaded
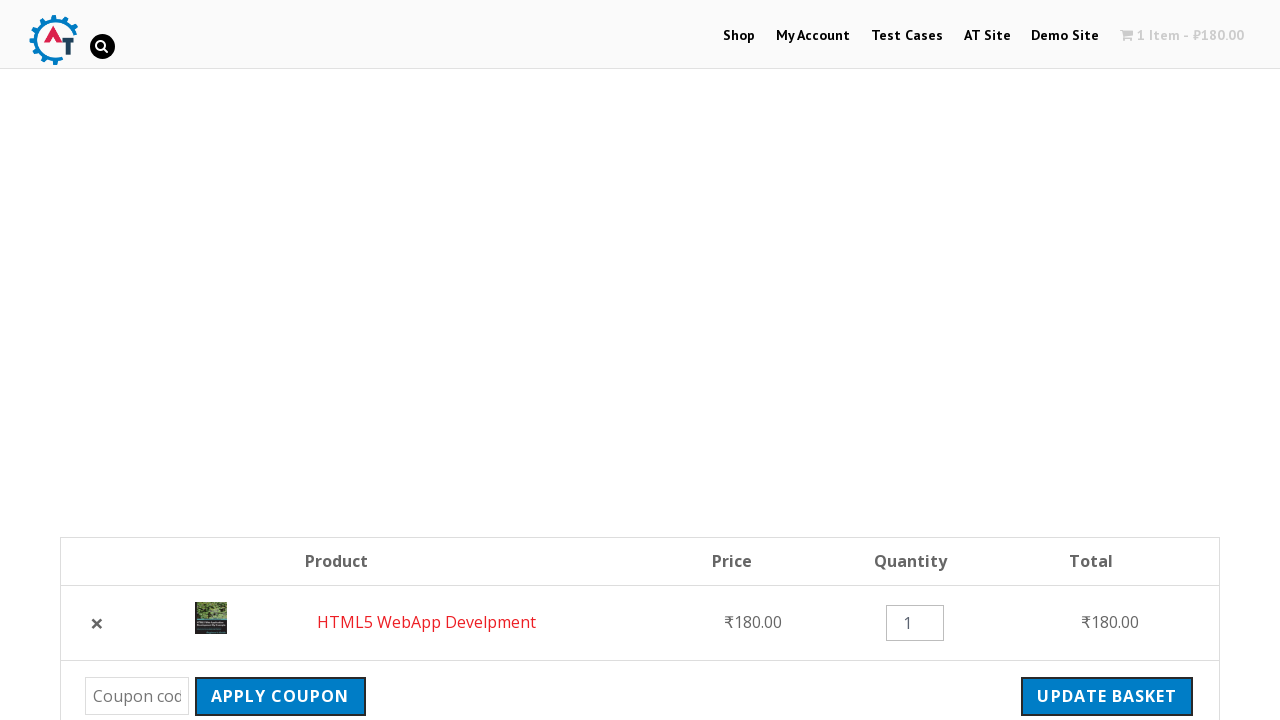

Cart tax amount element loaded
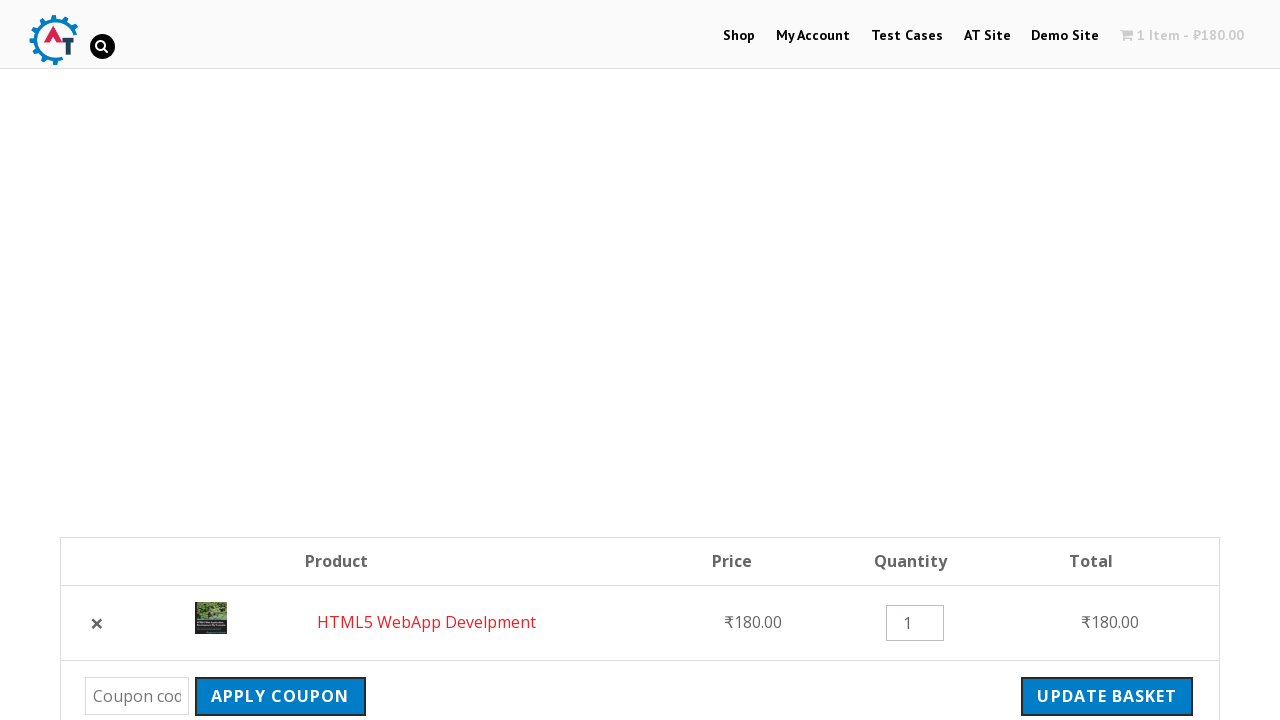

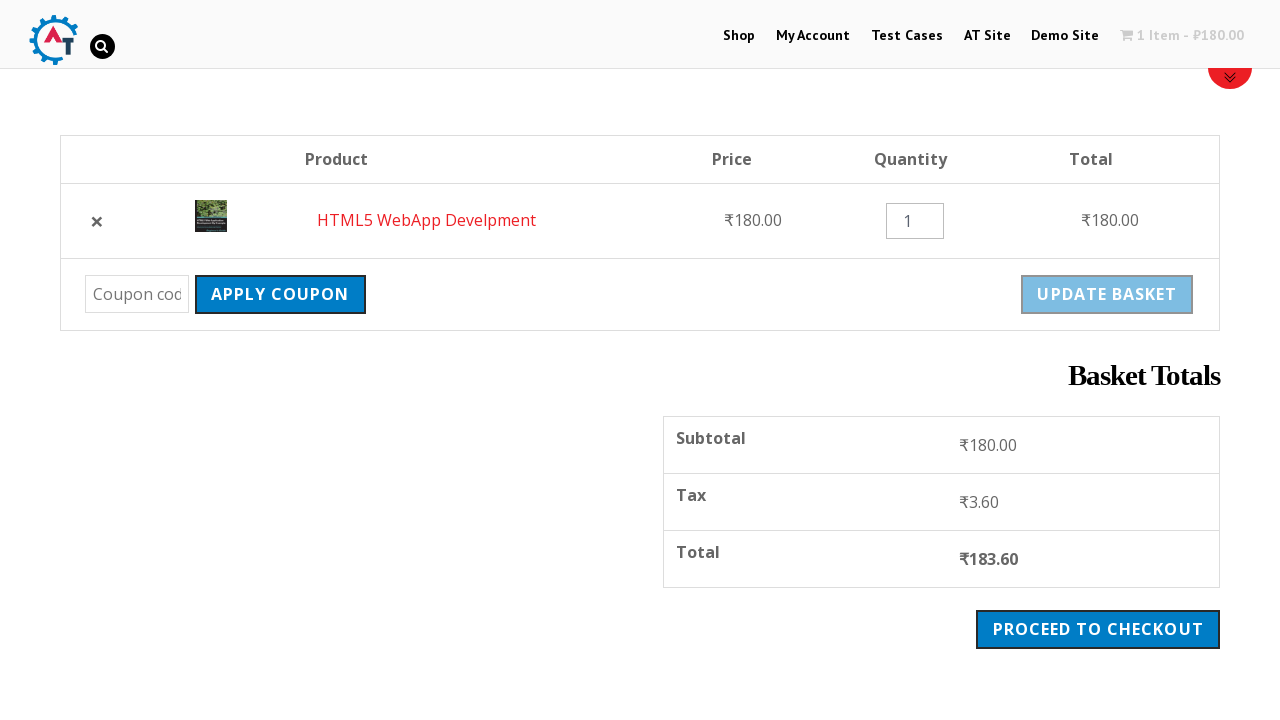